Tests form submission by filling name and email fields, clicking submit, and verifying the confirmation message

Starting URL: https://otus.home.kartushin.su/training.html

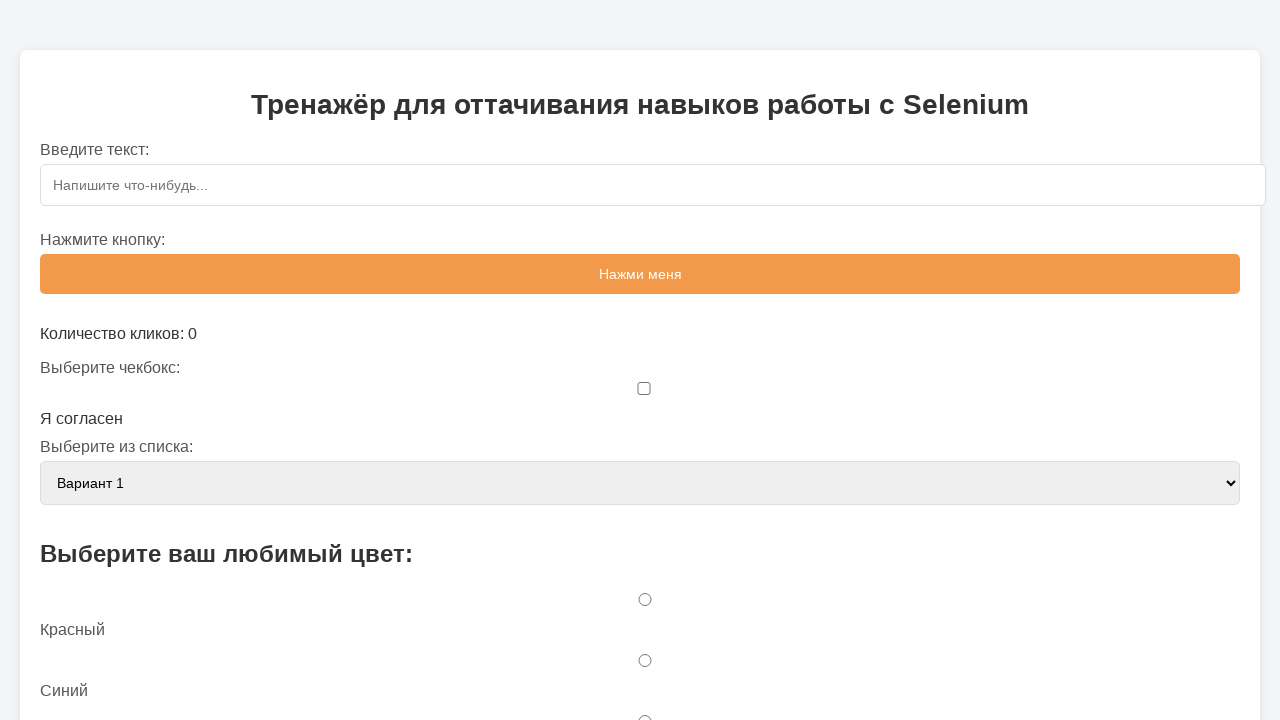

Filled name field with 'фыв' on #sampleForm>#name
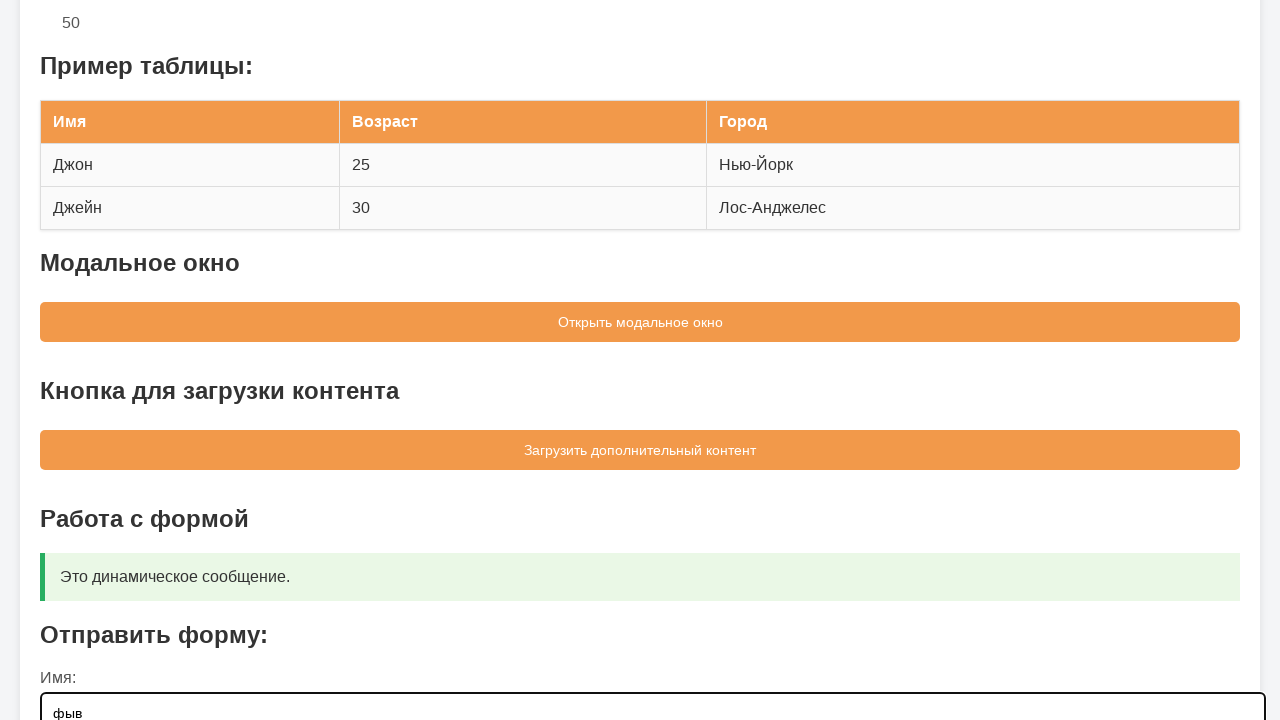

Filled email field with 'asdf@sdfg.rt' on #sampleForm>#email
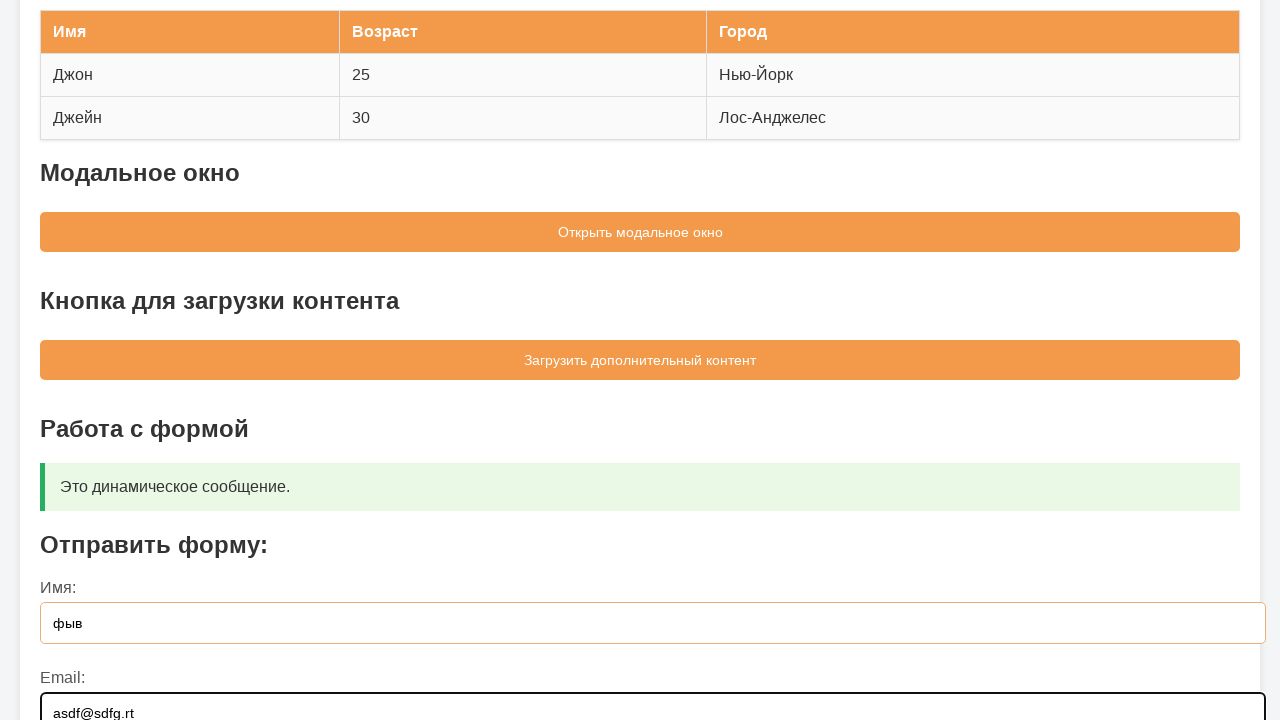

Clicked submit button at (640, 559) on #sampleForm>button
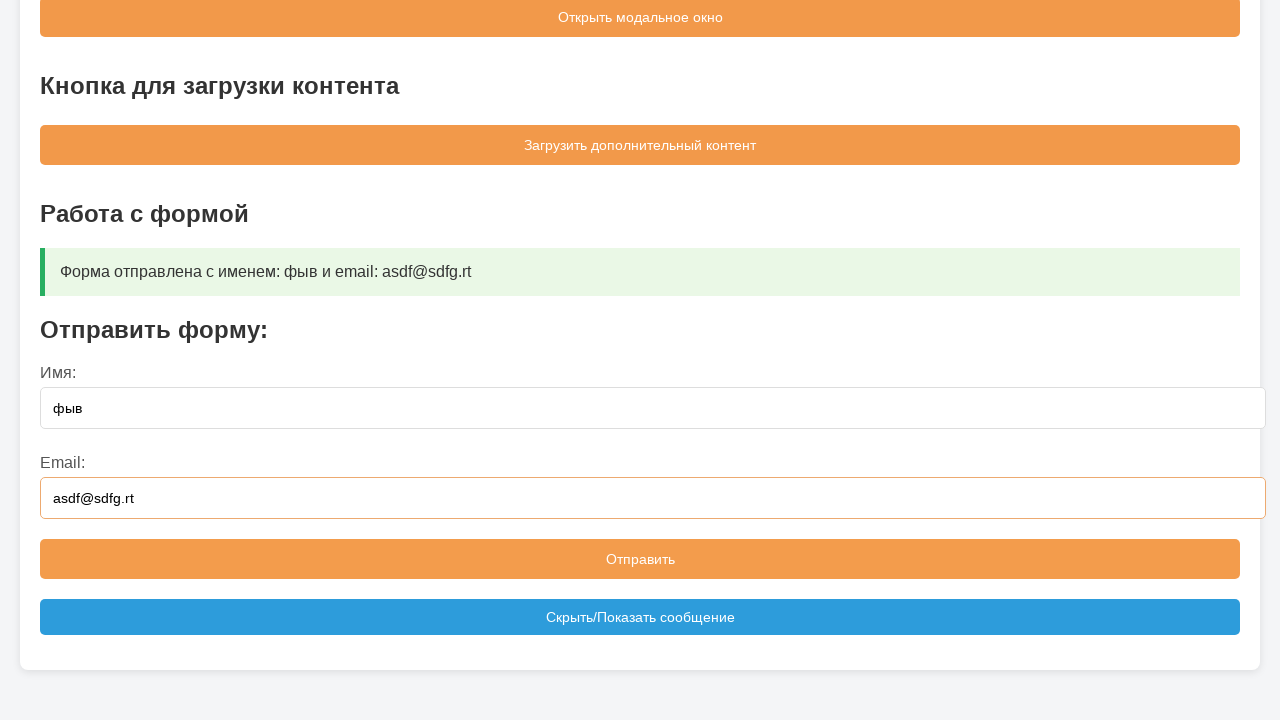

Confirmation message appeared in message box
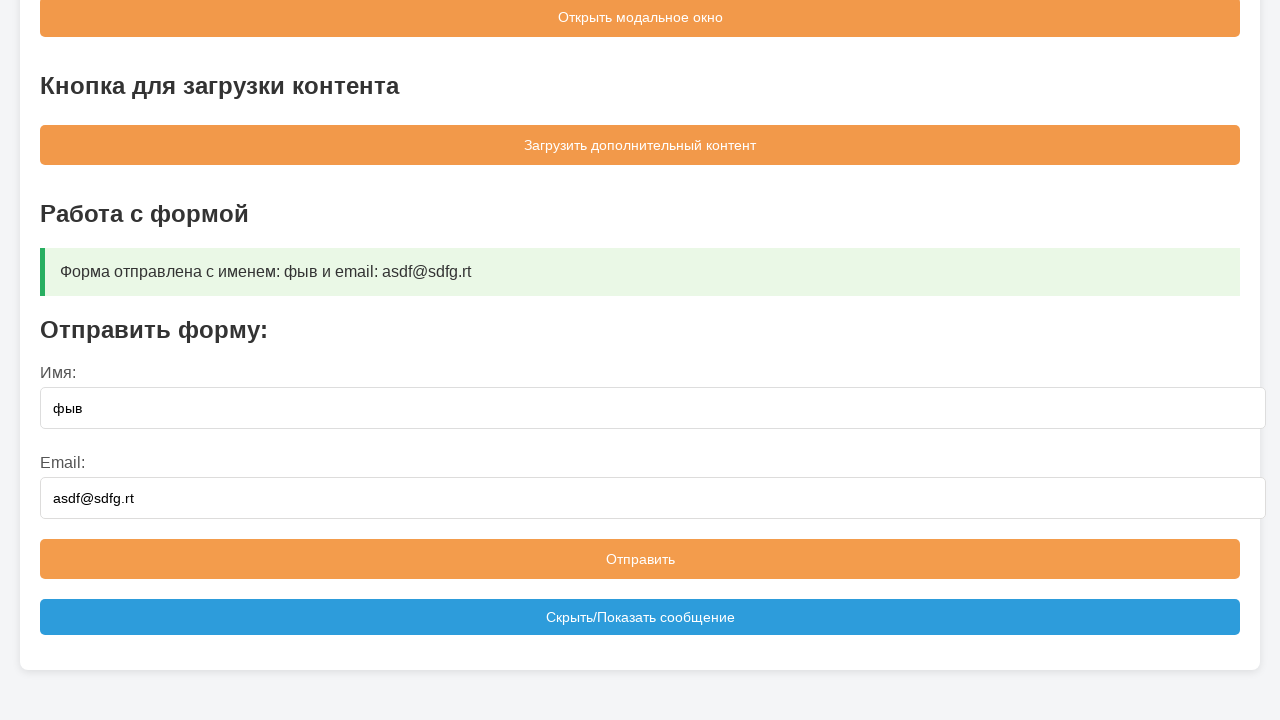

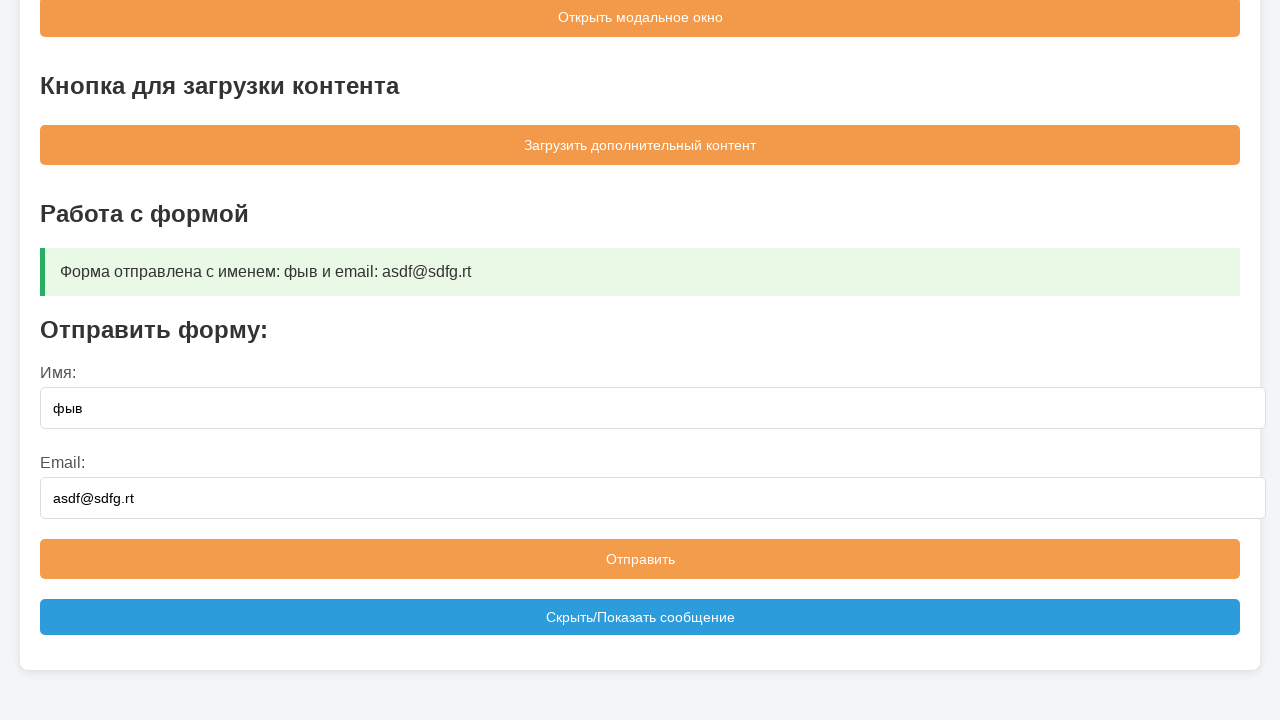